Tests editing a todo item by double-clicking and changing the text

Starting URL: https://demo.playwright.dev/todomvc

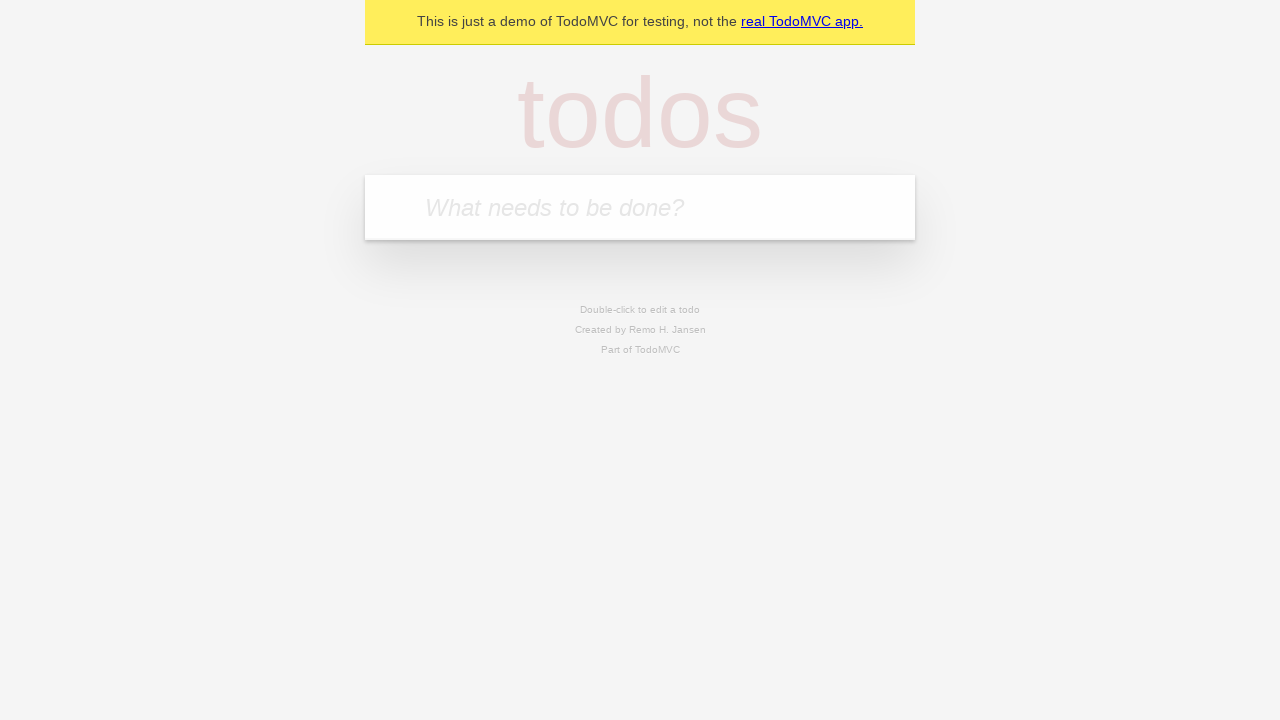

Located the 'What needs to be done?' input field
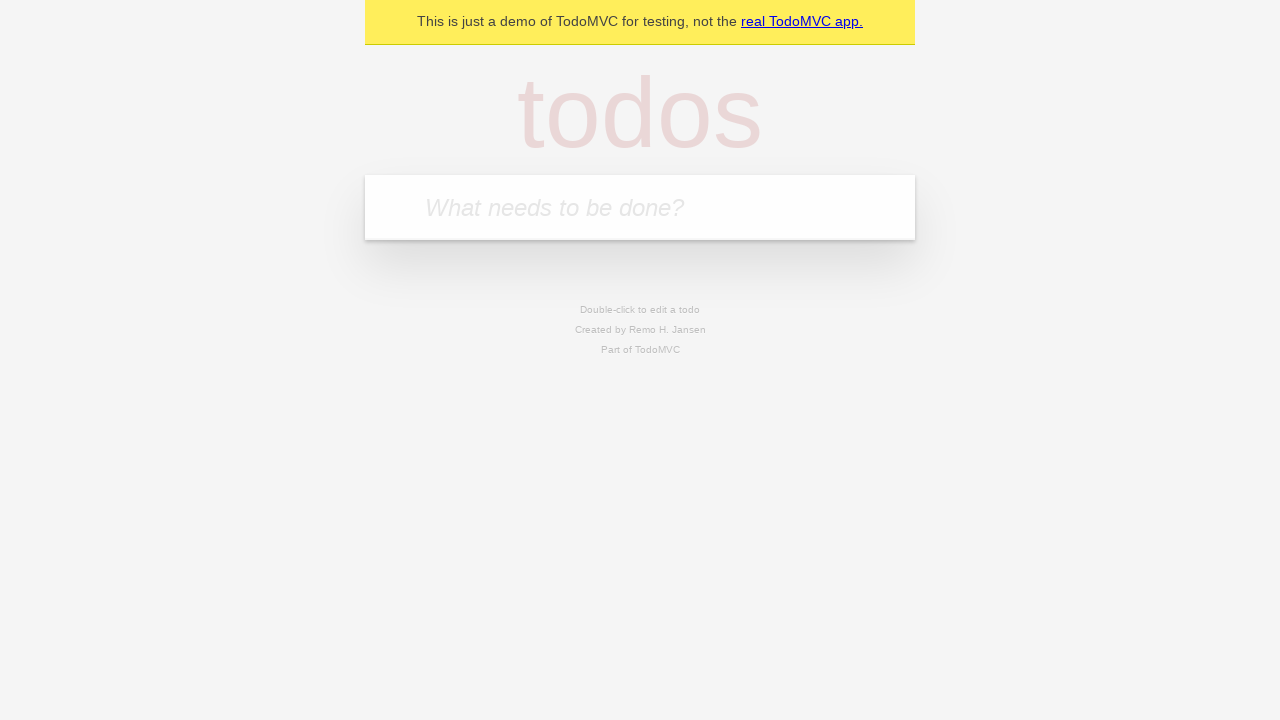

Filled todo input with 'buy some cheese' on internal:attr=[placeholder="What needs to be done?"i]
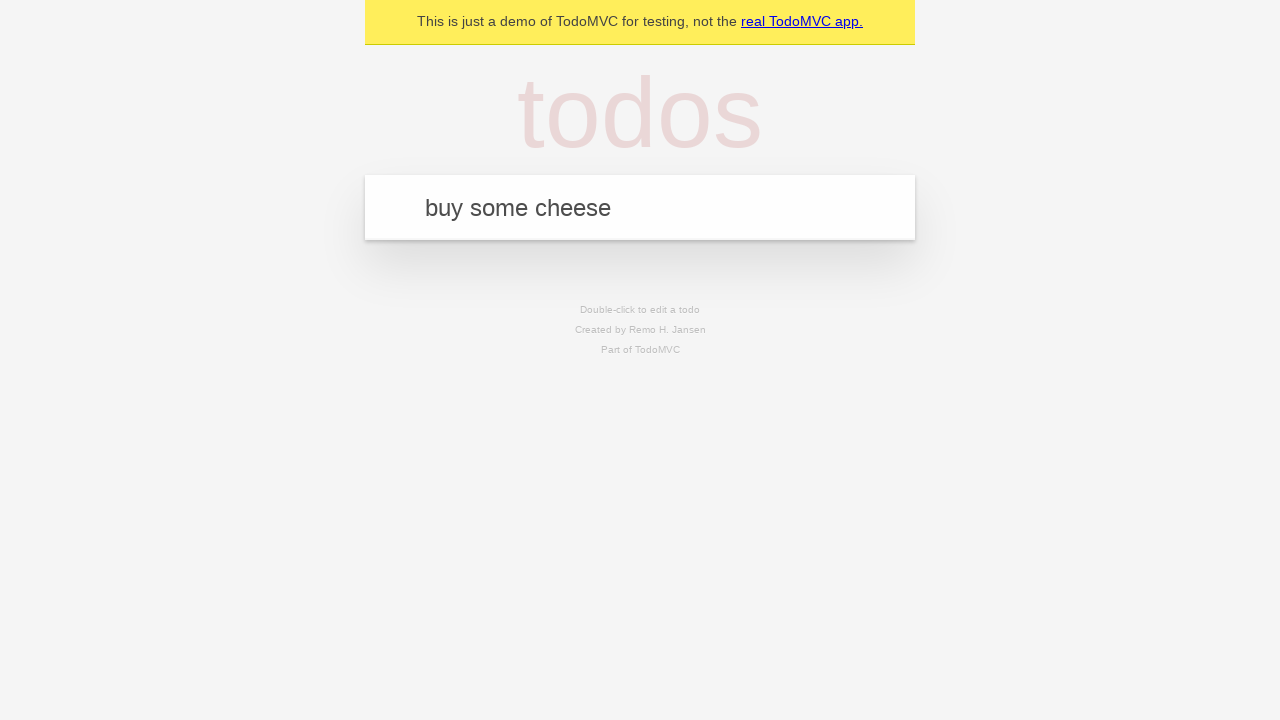

Pressed Enter to create todo 'buy some cheese' on internal:attr=[placeholder="What needs to be done?"i]
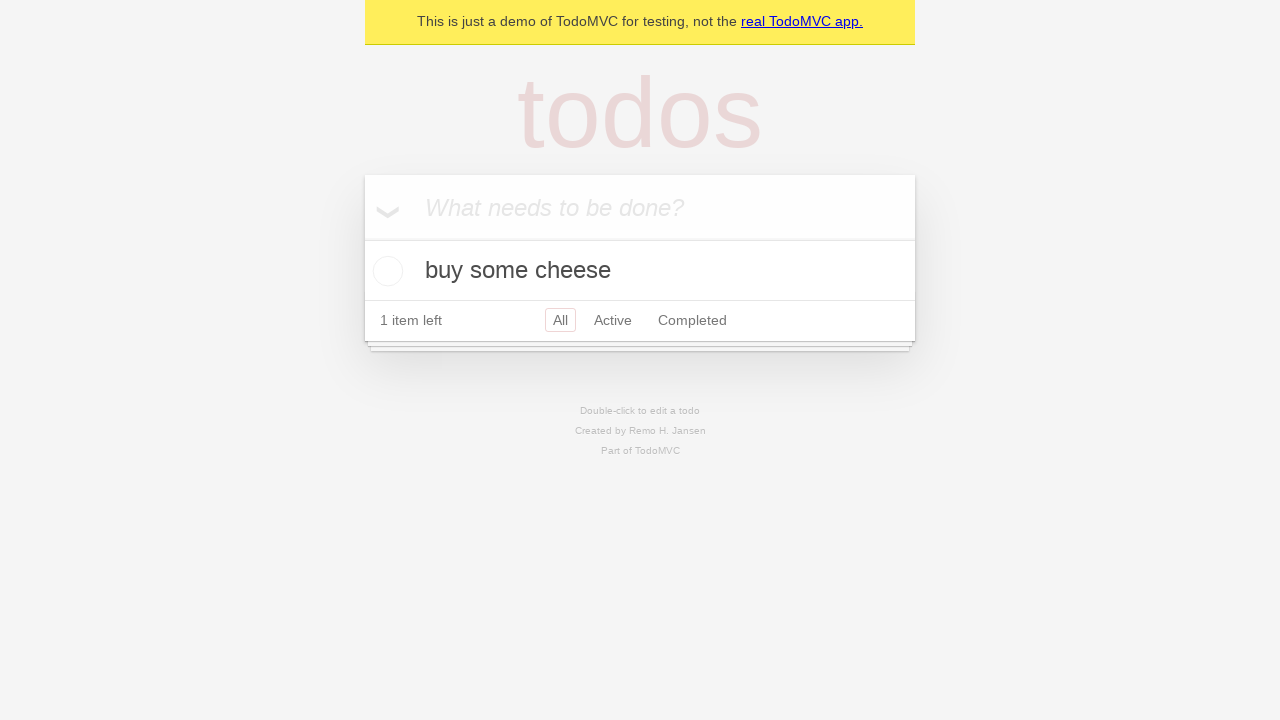

Filled todo input with 'feed the cat' on internal:attr=[placeholder="What needs to be done?"i]
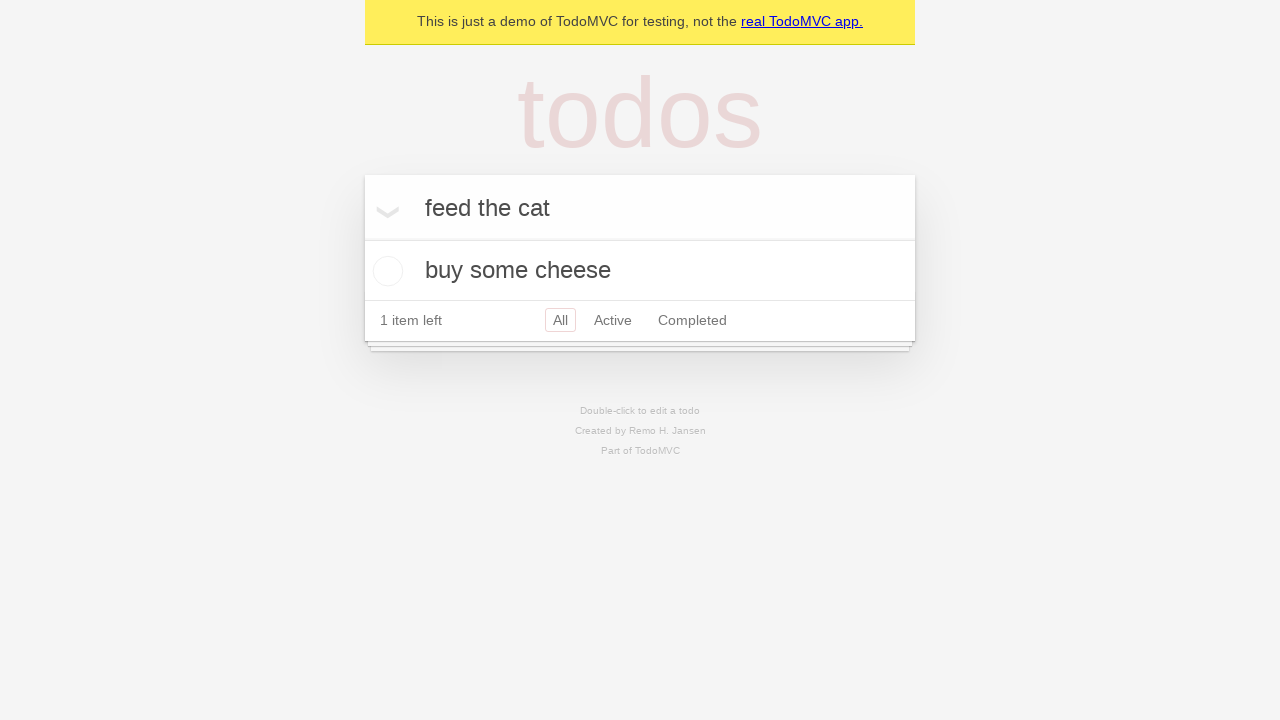

Pressed Enter to create todo 'feed the cat' on internal:attr=[placeholder="What needs to be done?"i]
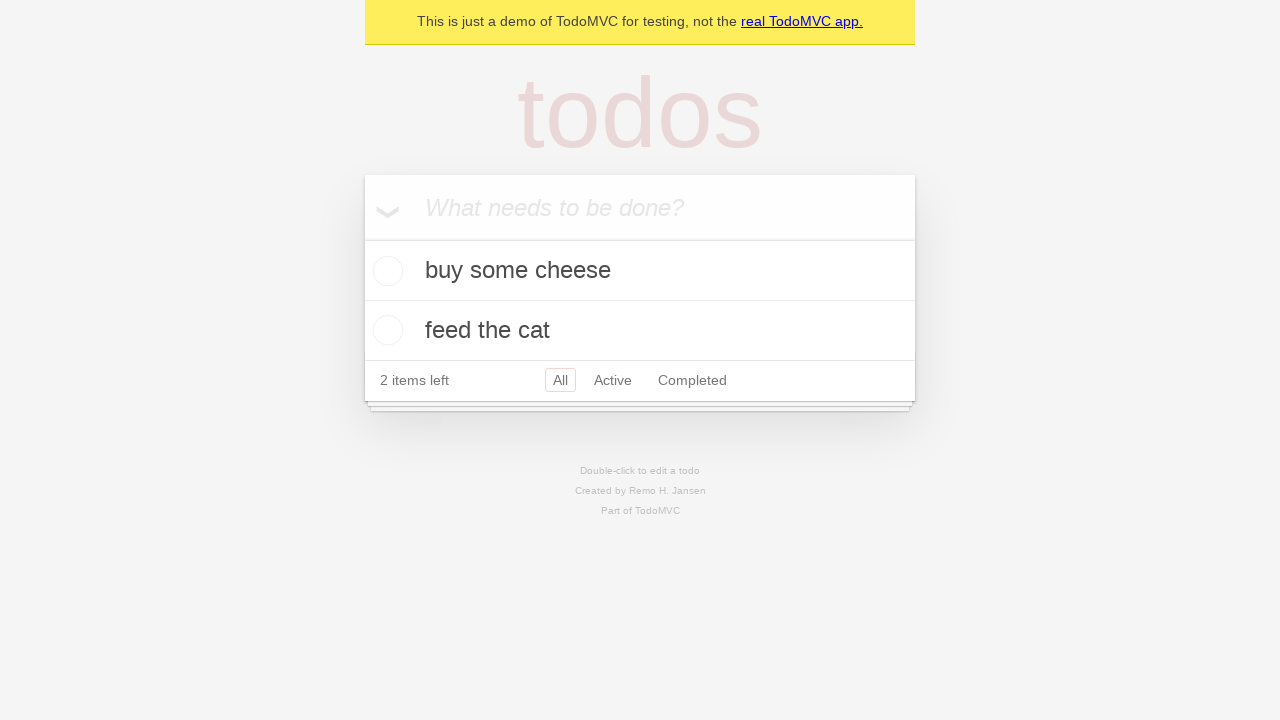

Filled todo input with 'book a doctors appointment' on internal:attr=[placeholder="What needs to be done?"i]
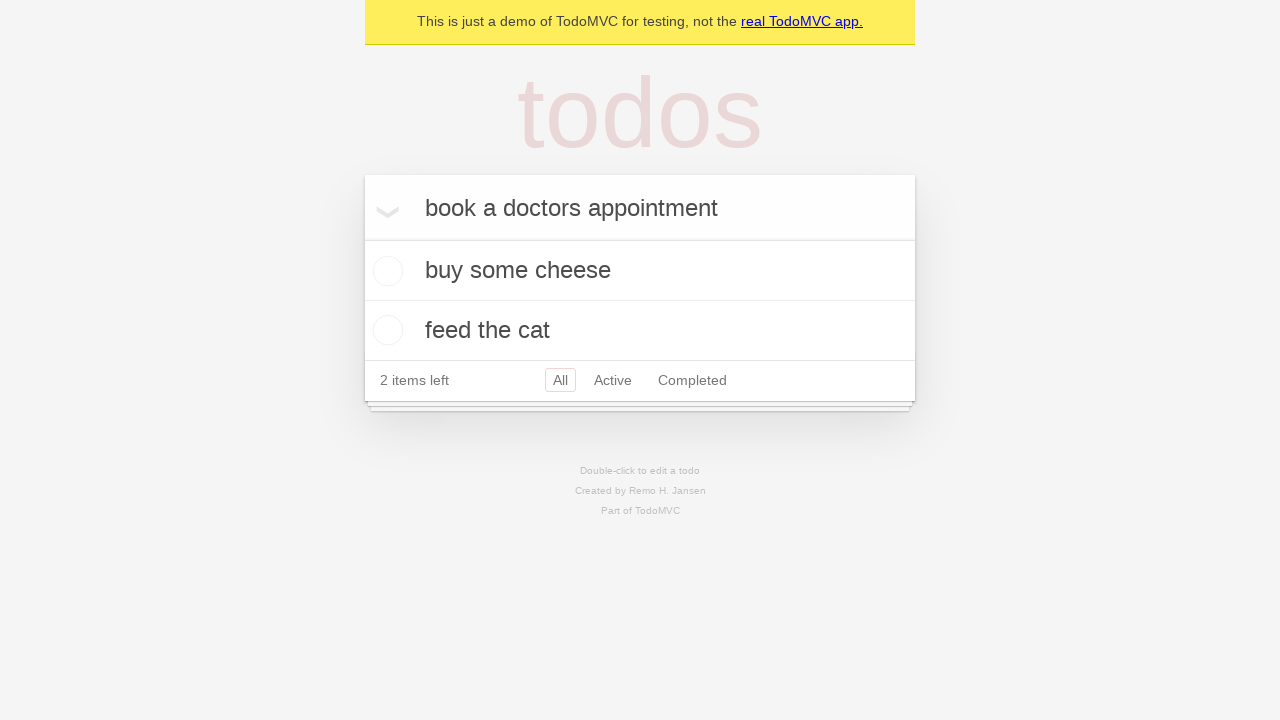

Pressed Enter to create todo 'book a doctors appointment' on internal:attr=[placeholder="What needs to be done?"i]
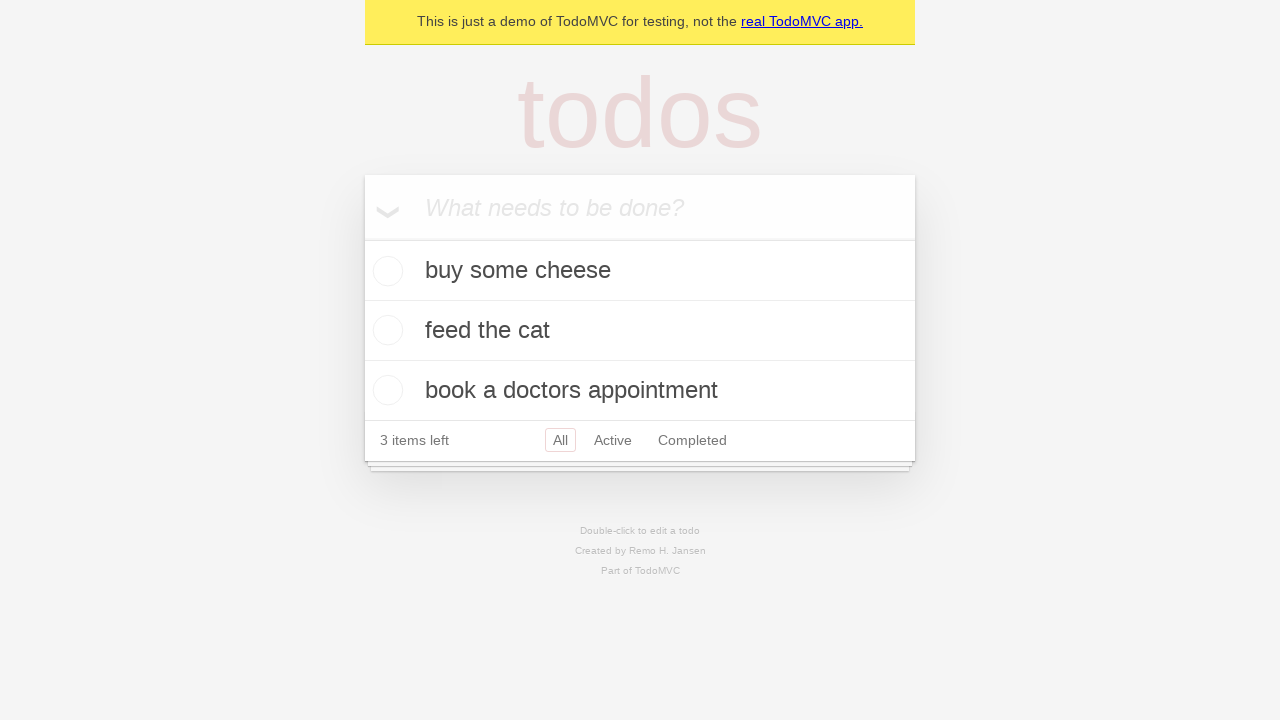

Waited for all 3 todo items to be created in the DOM
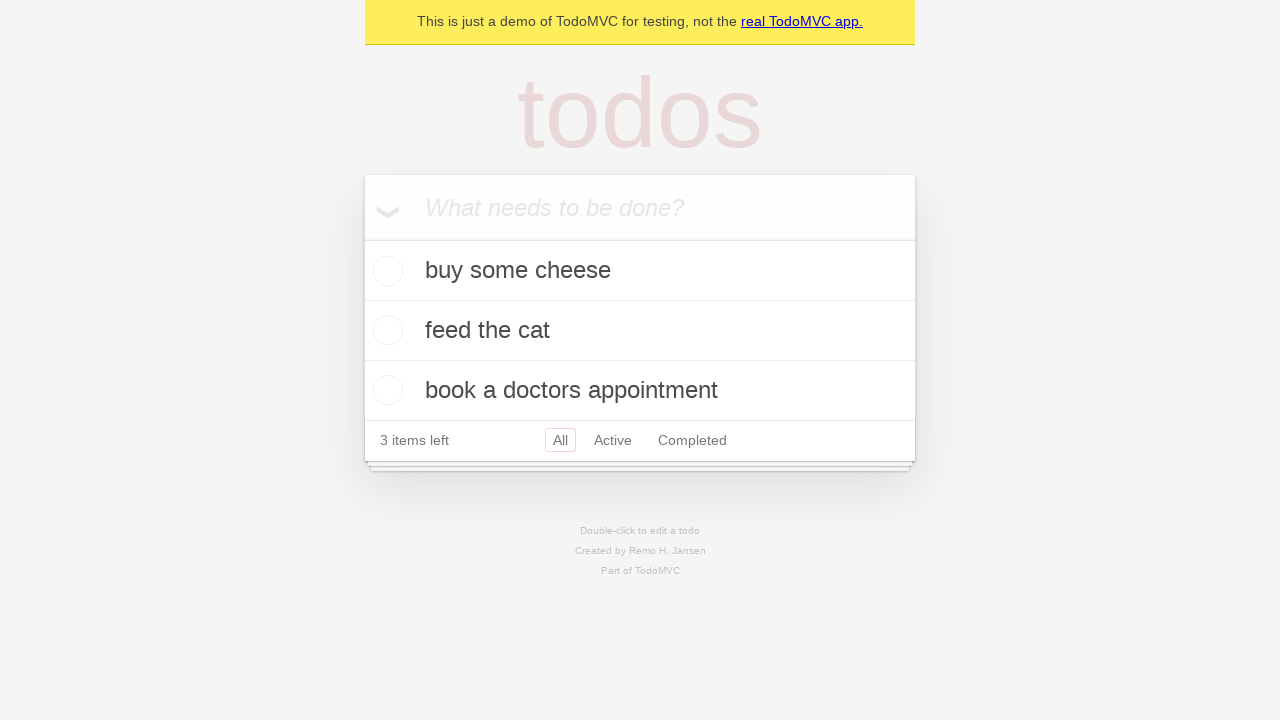

Located the second todo item (feed the cat)
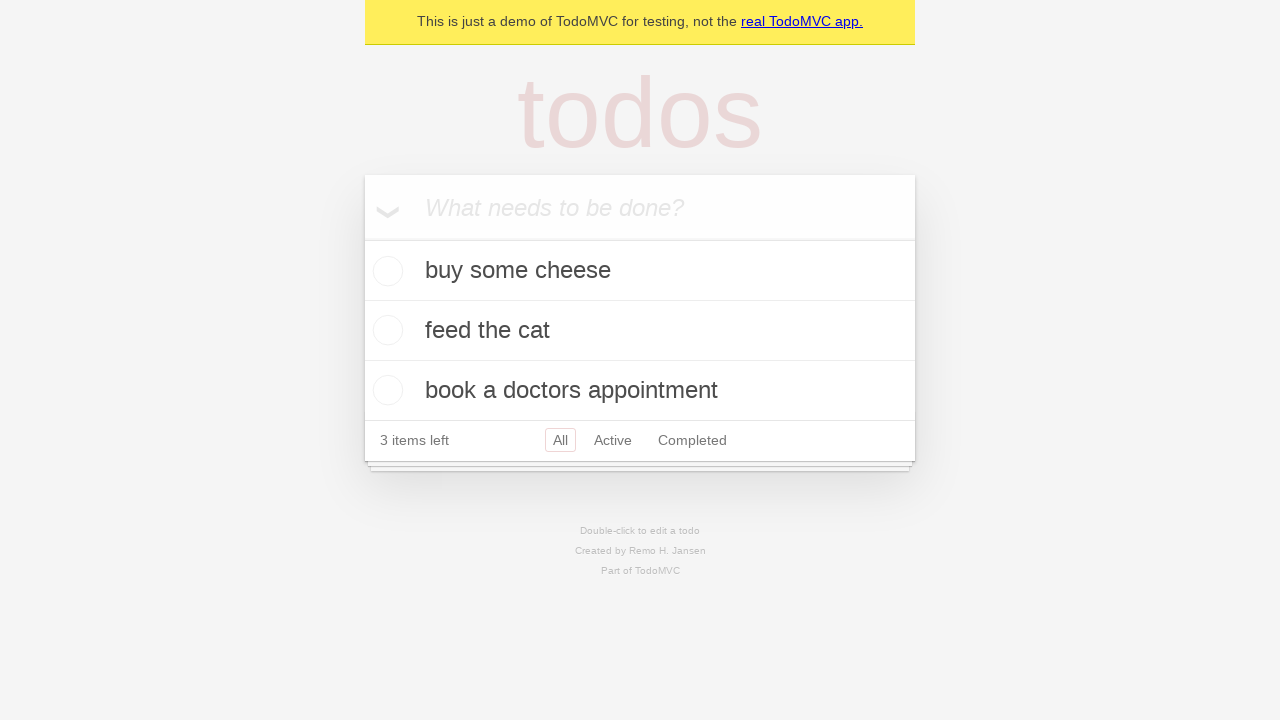

Double-clicked the second todo item to enter edit mode at (640, 331) on internal:testid=[data-testid="todo-item"s] >> nth=1
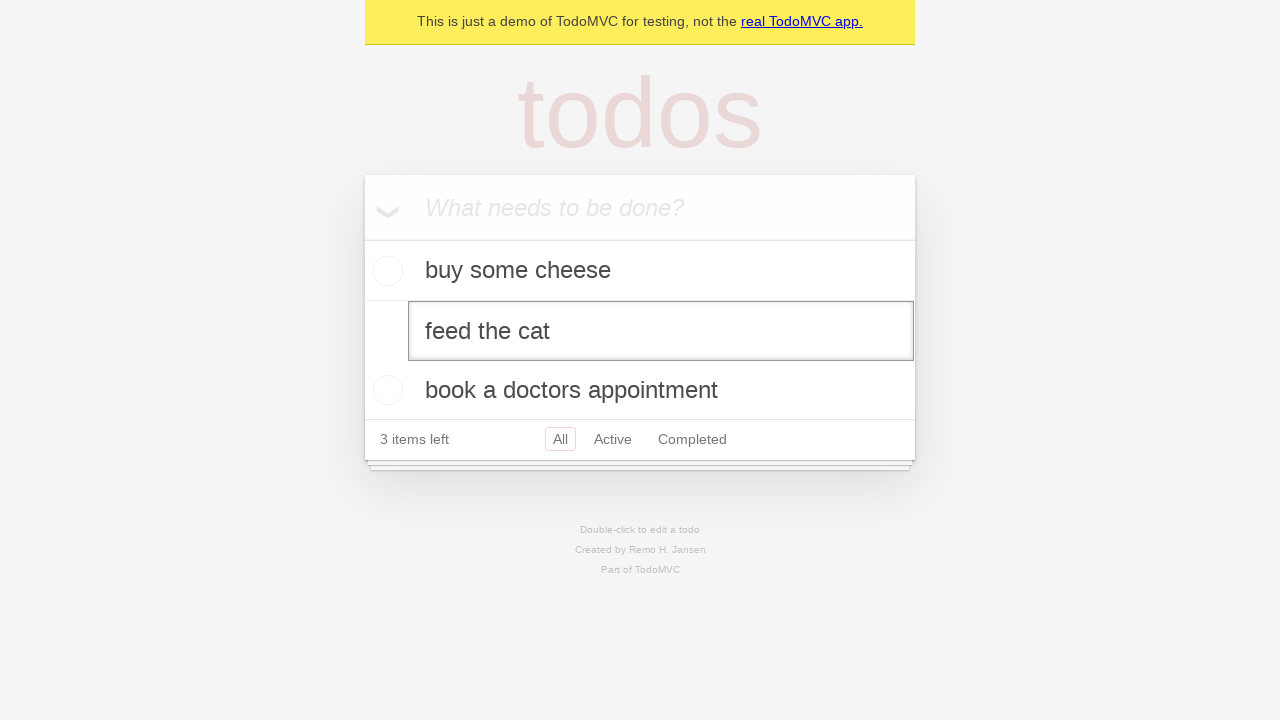

Located the edit textbox
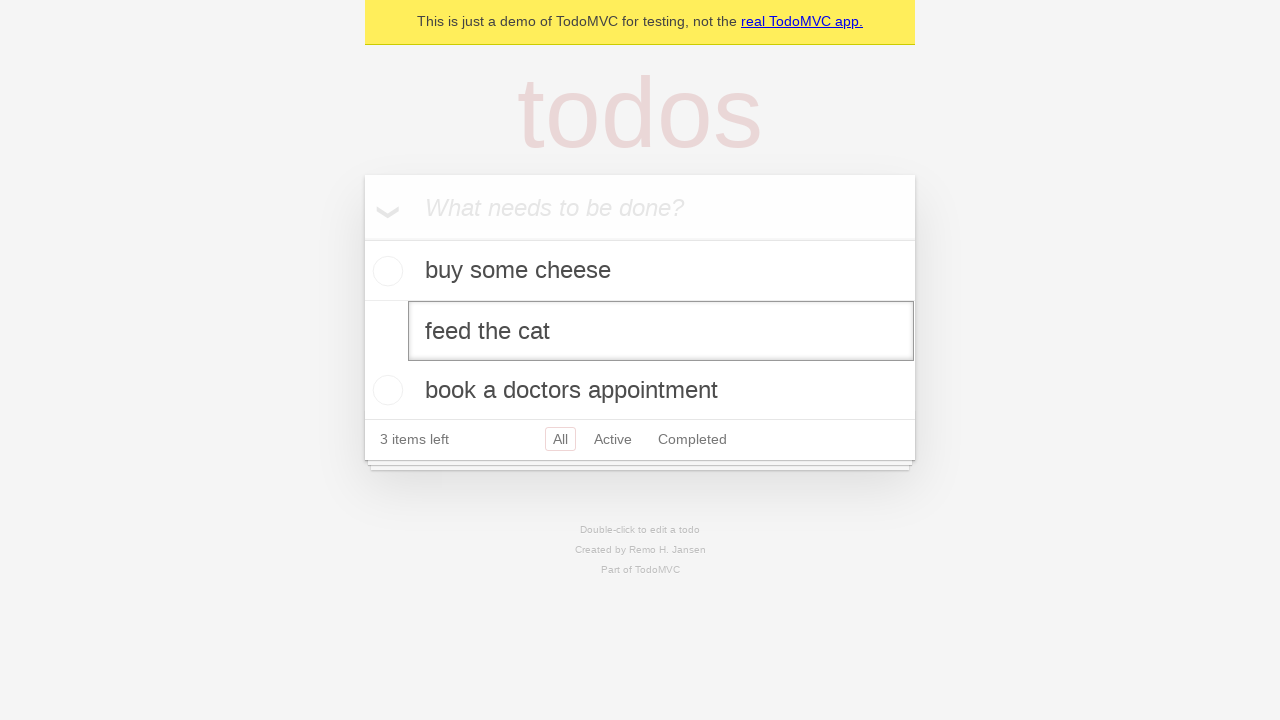

Filled edit box with new text 'buy some sausages' on internal:testid=[data-testid="todo-item"s] >> nth=1 >> internal:role=textbox[nam
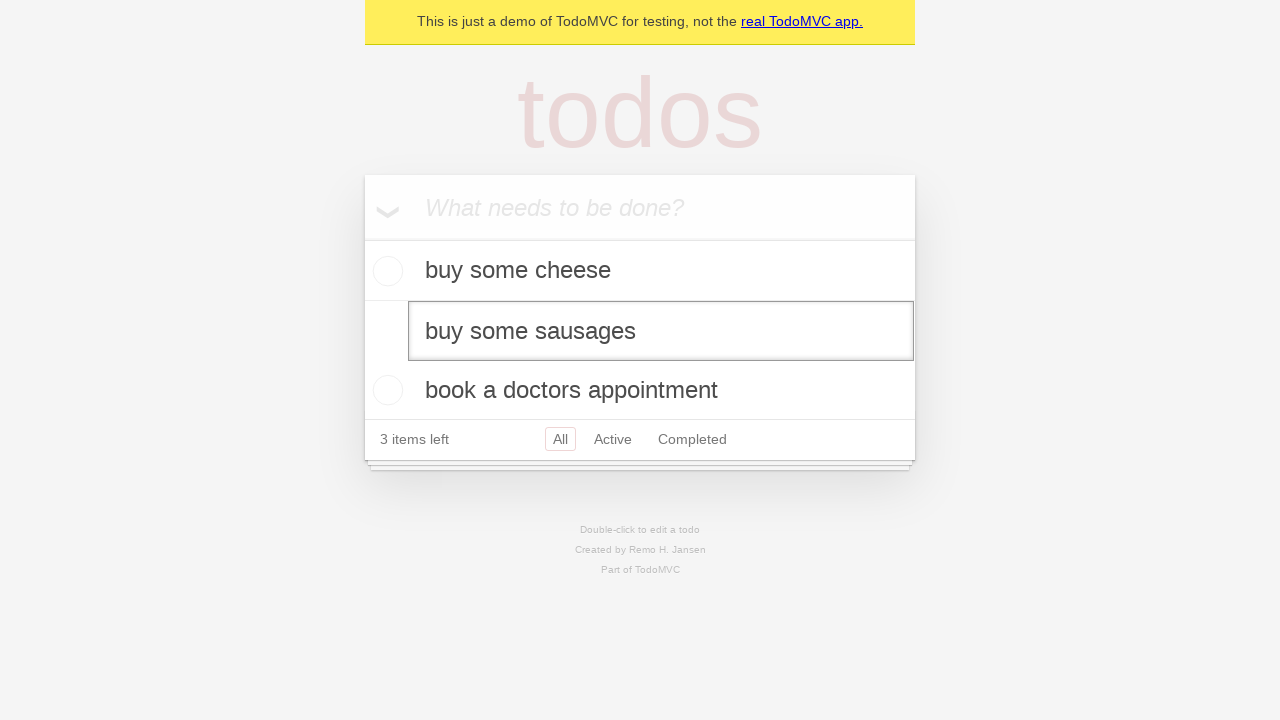

Pressed Enter to save the edited todo item on internal:testid=[data-testid="todo-item"s] >> nth=1 >> internal:role=textbox[nam
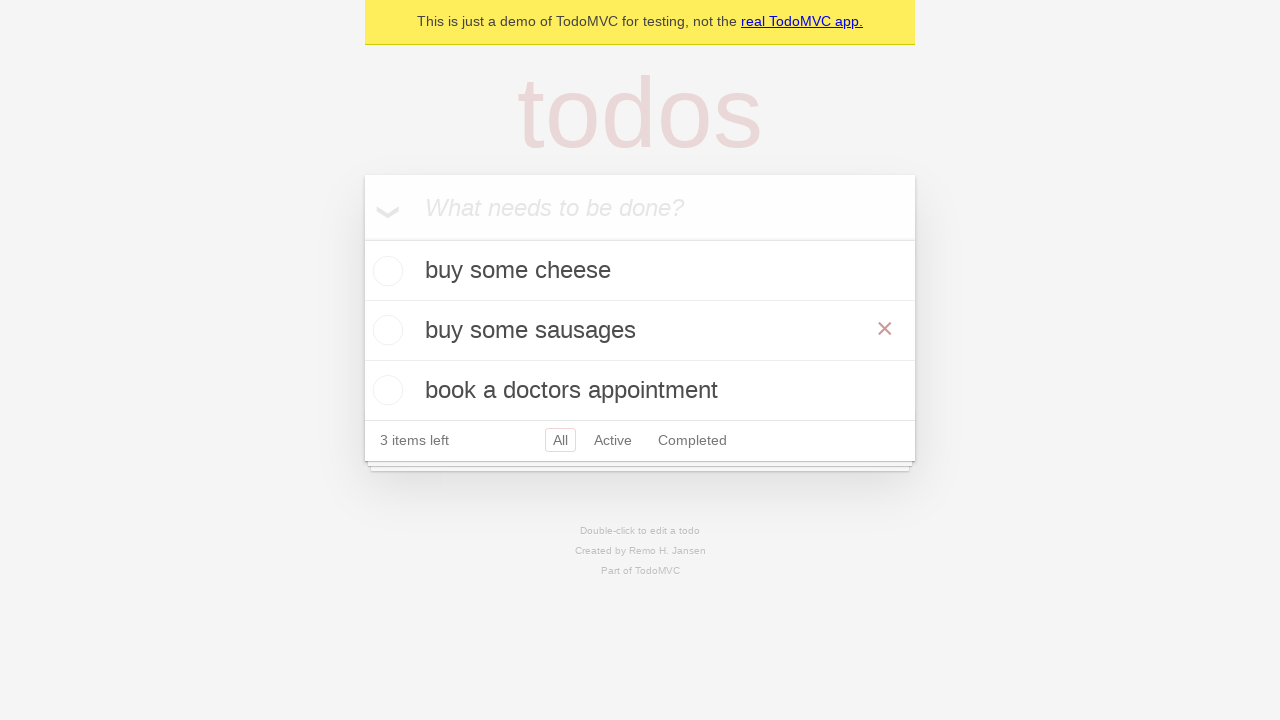

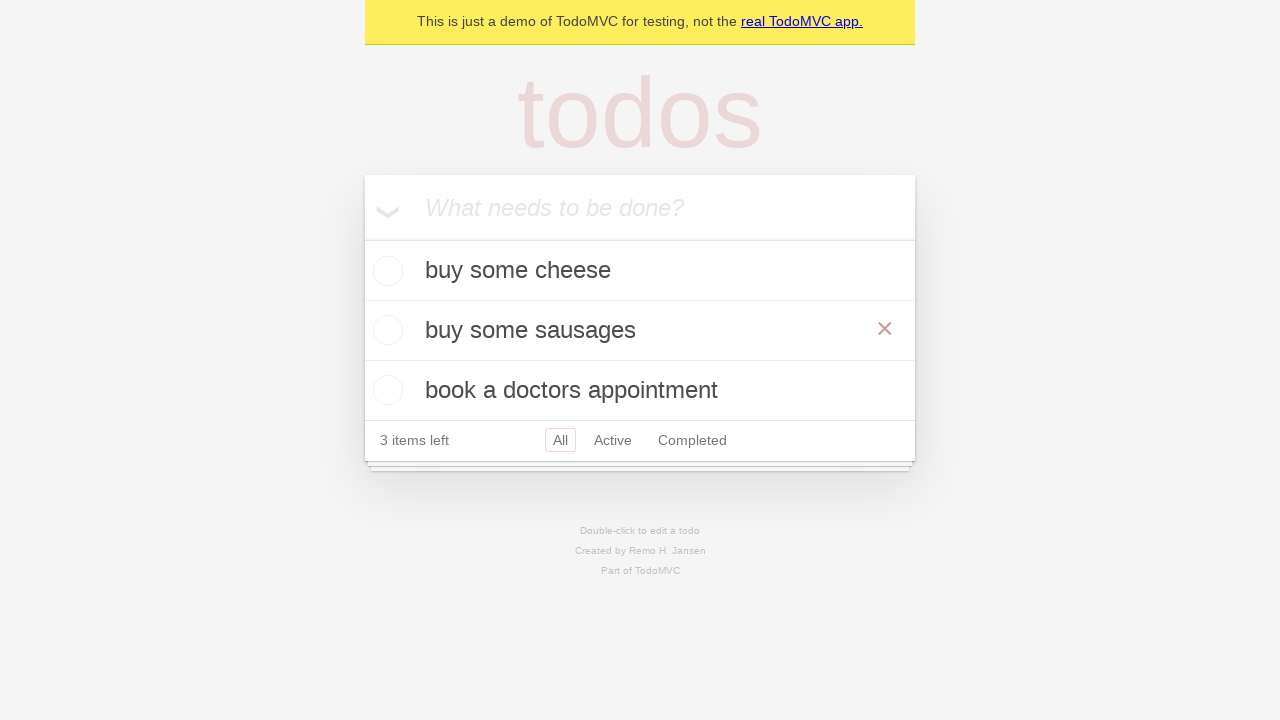